Tests drag and drop by offset action by dragging element to target element's coordinates

Starting URL: https://crossbrowsertesting.github.io/drag-and-drop

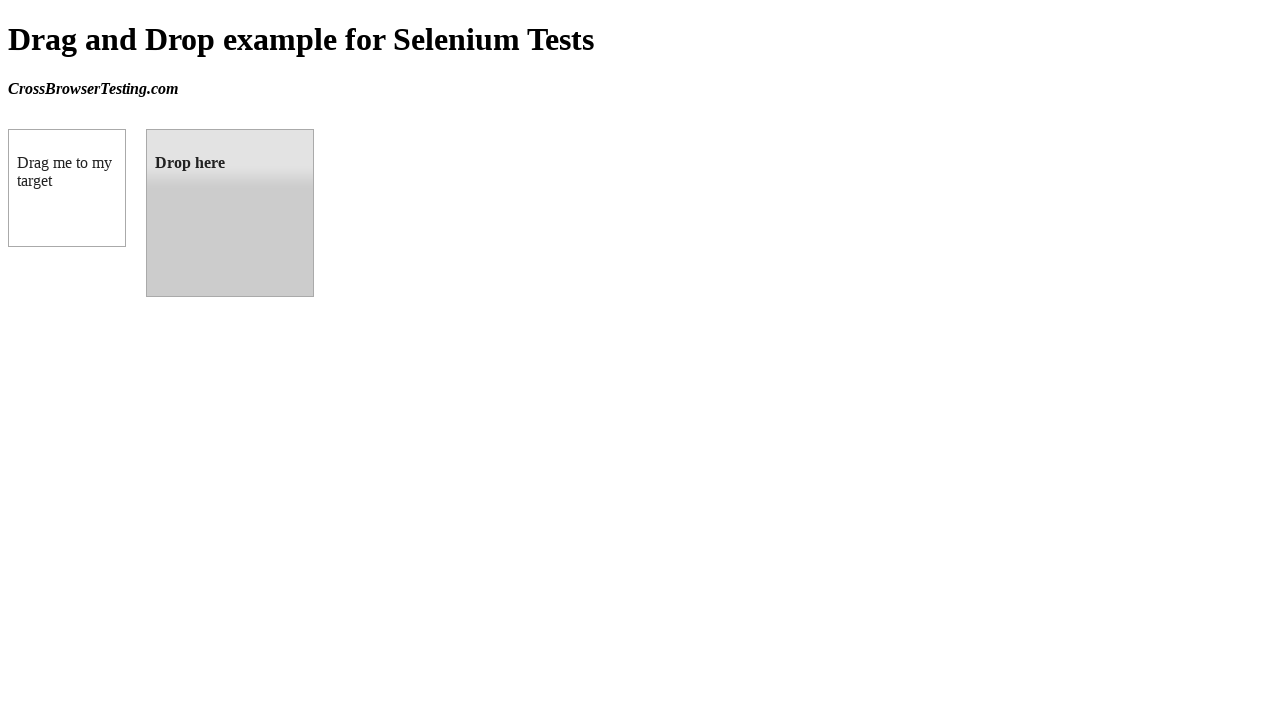

Located draggable source element (box A)
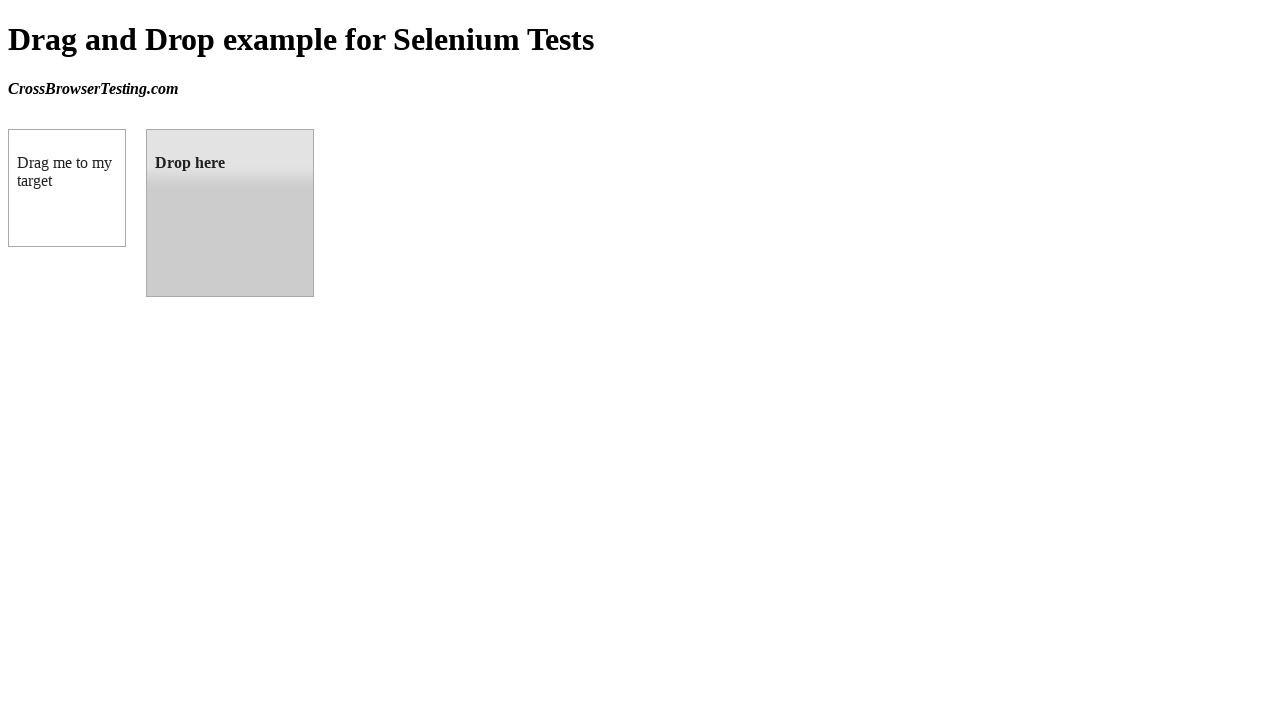

Located droppable target element (box B)
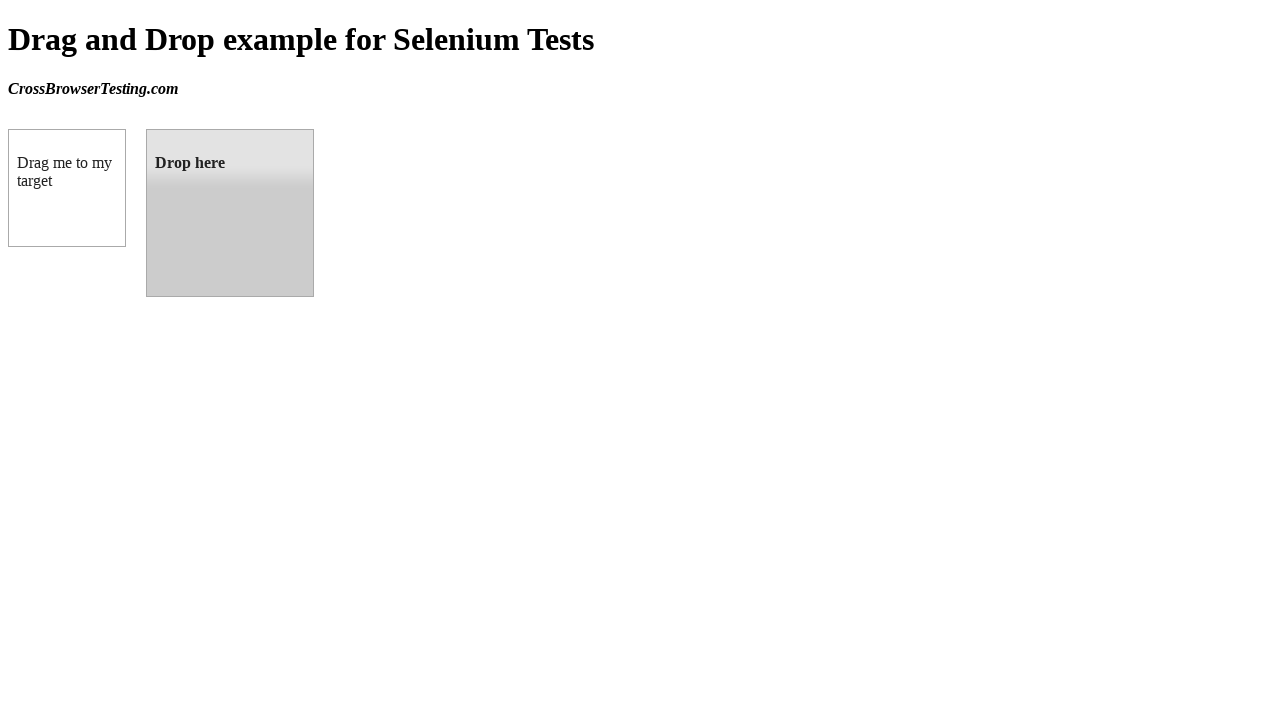

Retrieved target element's bounding box coordinates
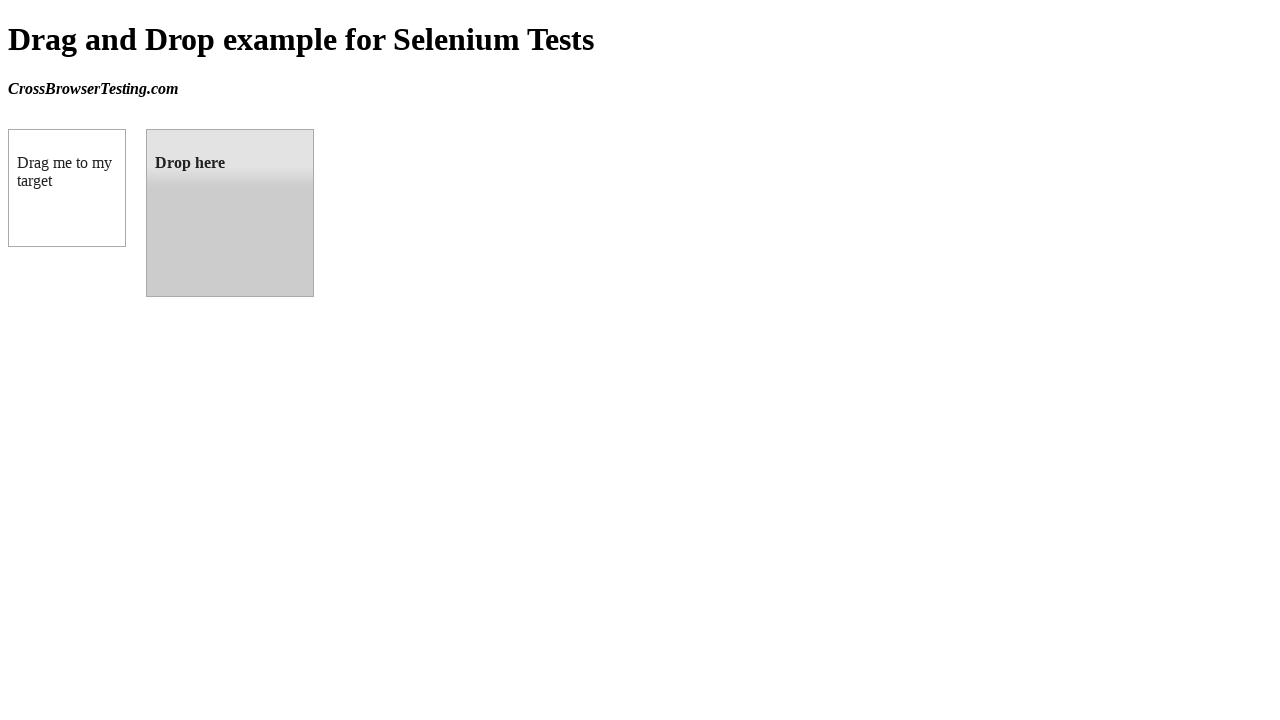

Dragged source element to target element's coordinates at (230, 213)
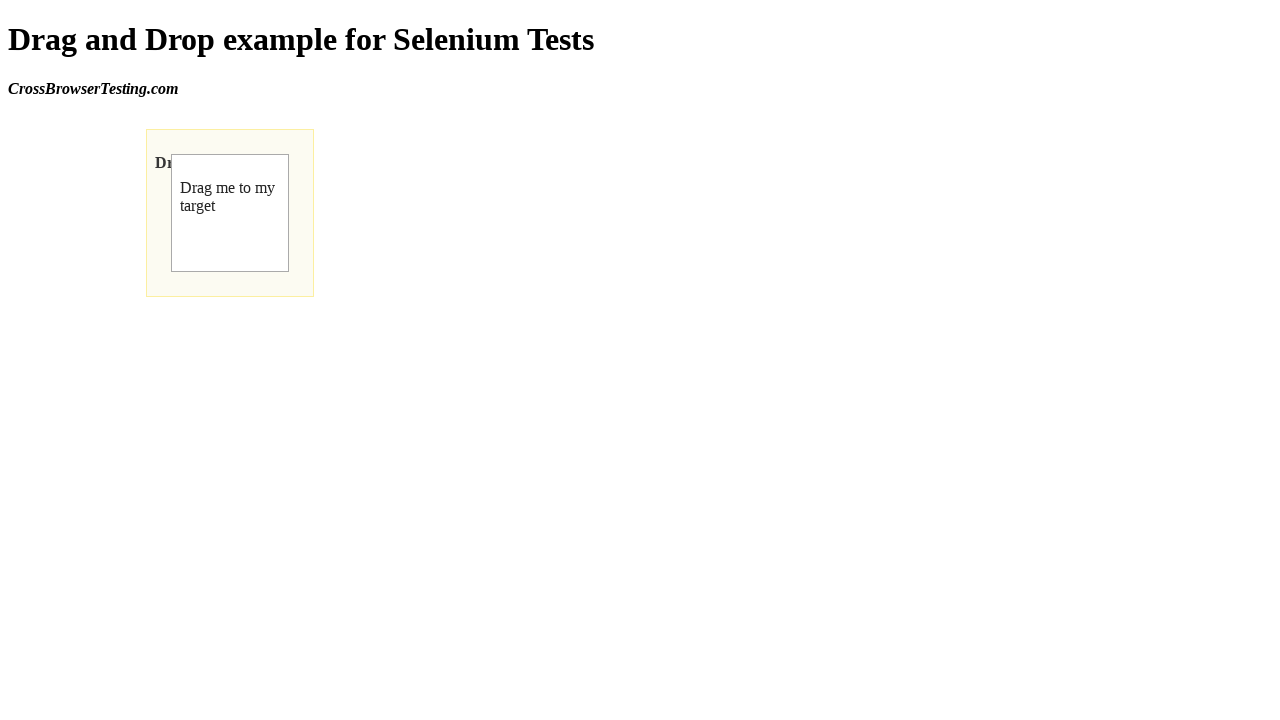

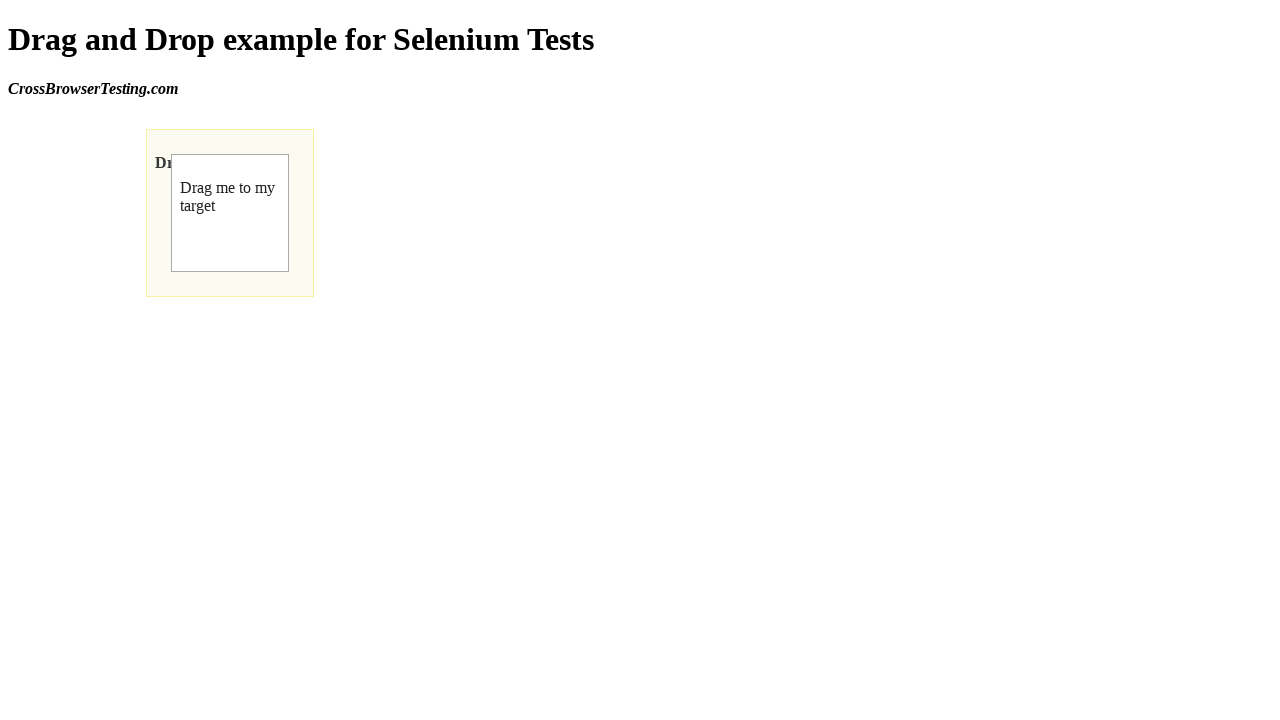